Tests changing font size settings by navigating to personal settings, adjusting the font size slider using arrow keys to minimum (10px) and then to maximum (26px), verifying the CSS font-size changes accordingly.

Starting URL: https://hkbus.app/en/

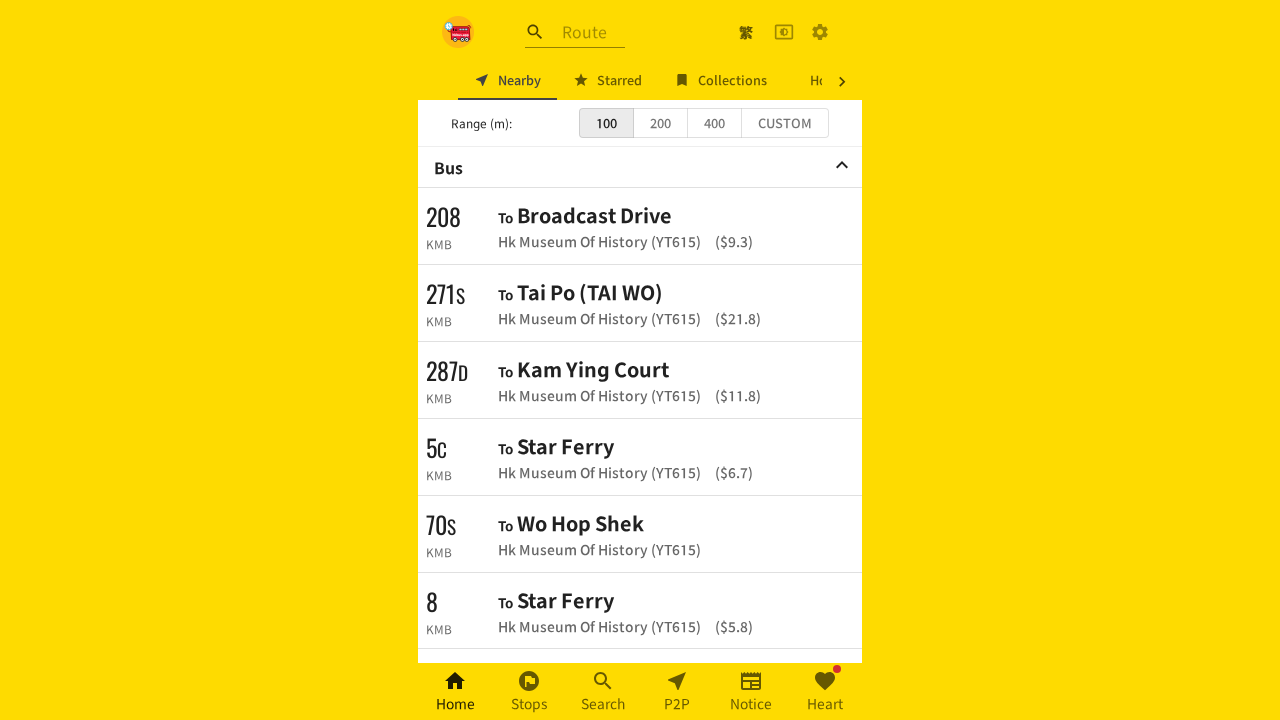

Clicked settings button at (820, 32) on a.MuiButtonBase-root.MuiIconButton-root
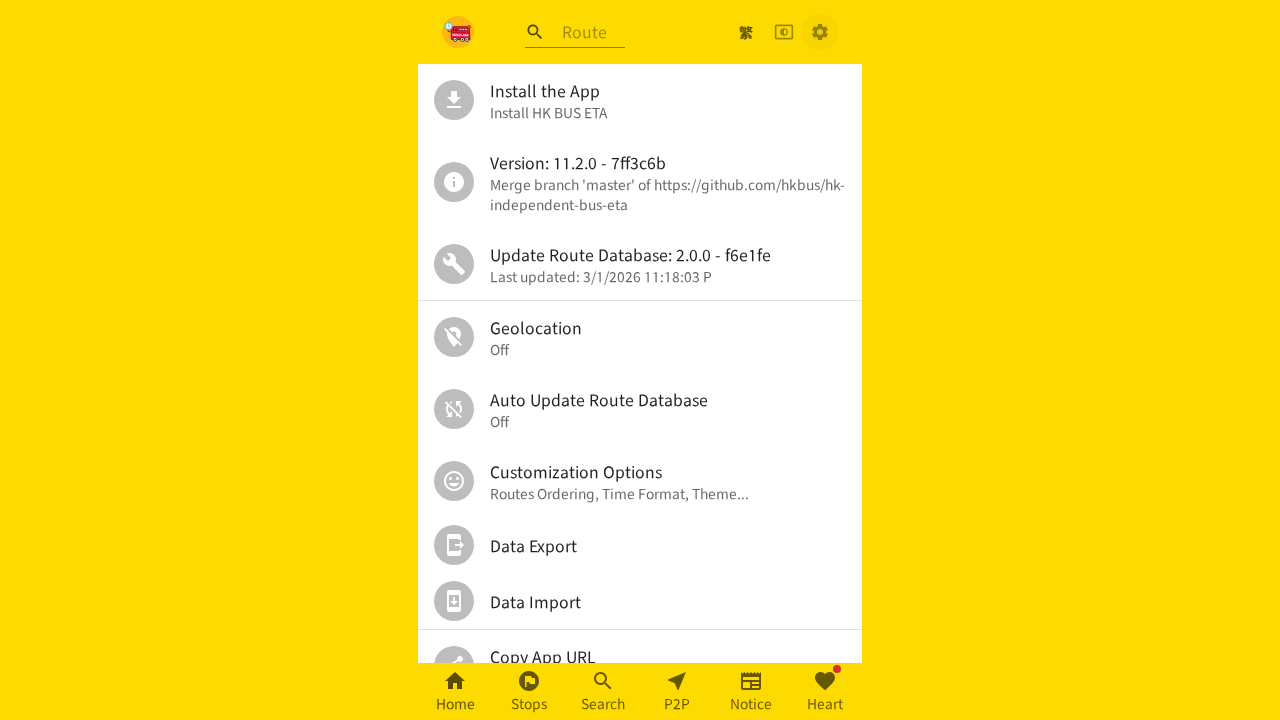

Clicked personal settings option at (640, 481) on xpath=//*[@id='root']/div/div[2]/div/ul/div[6]
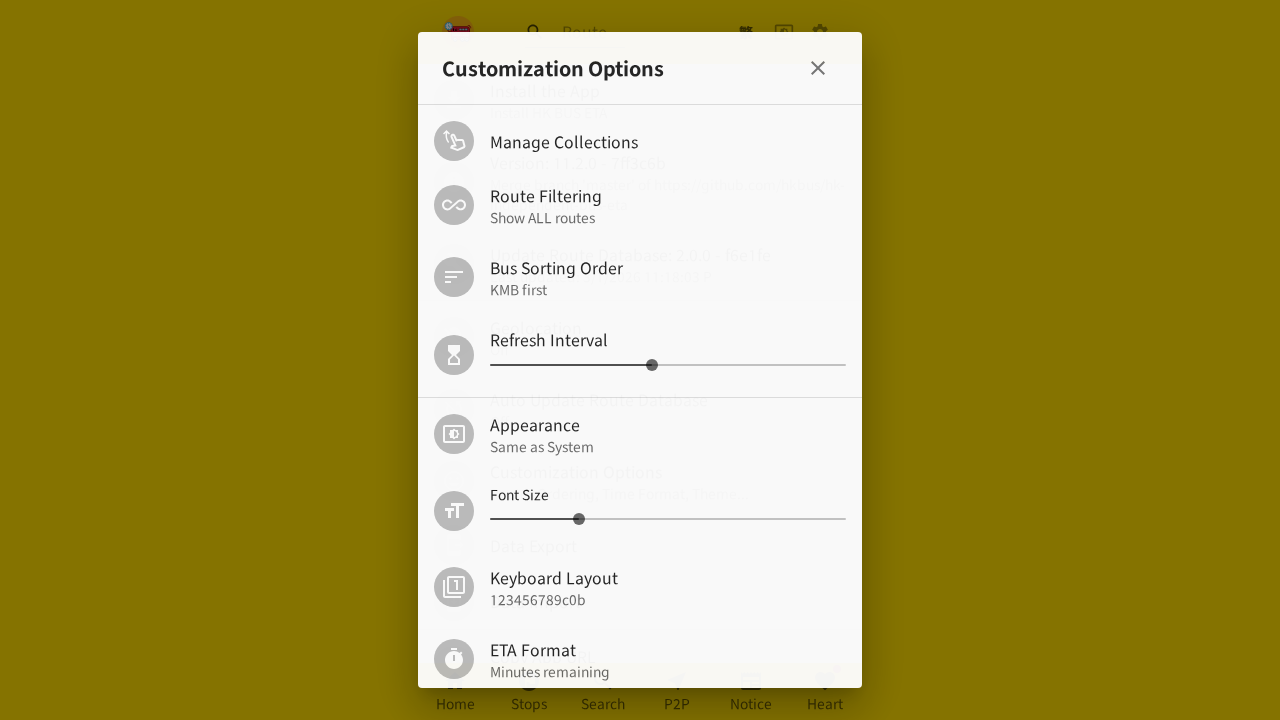

Clicked on font size slider at (668, 519) on (//span[contains(@class,'MuiSlider-root MuiSlider-colorPrimary')])[2]
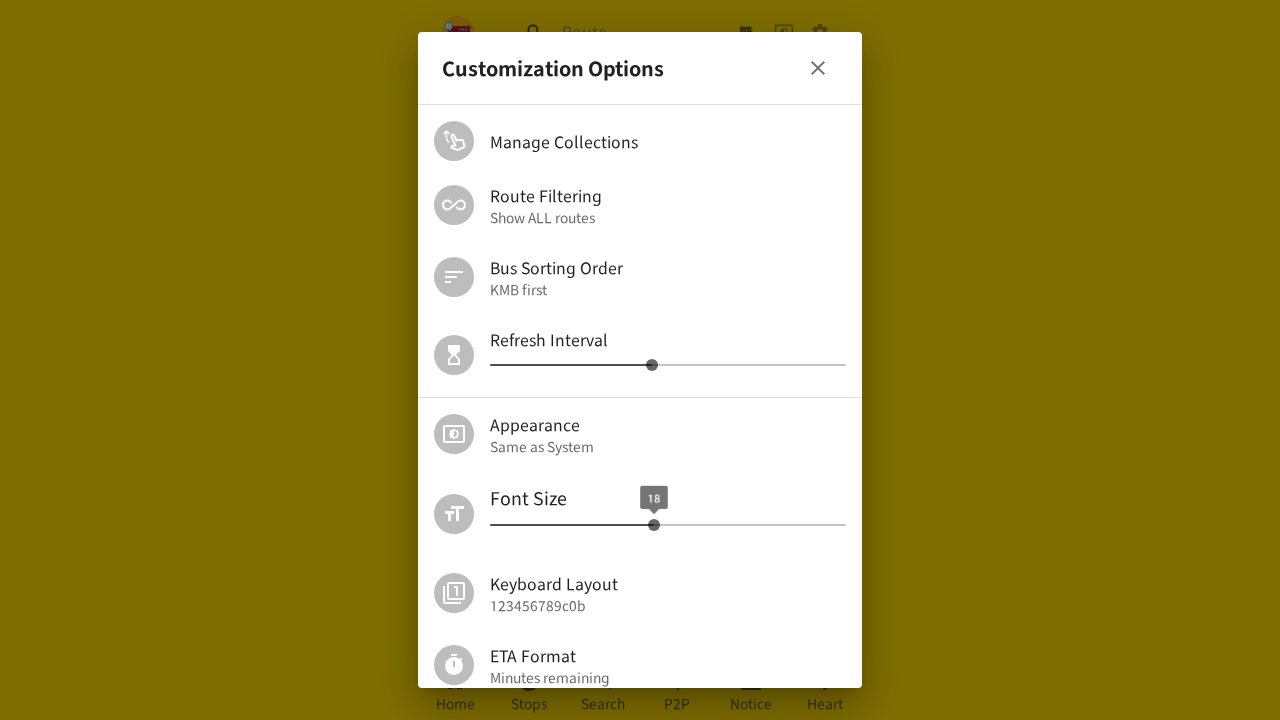

Waited 2 seconds for slider to initialize
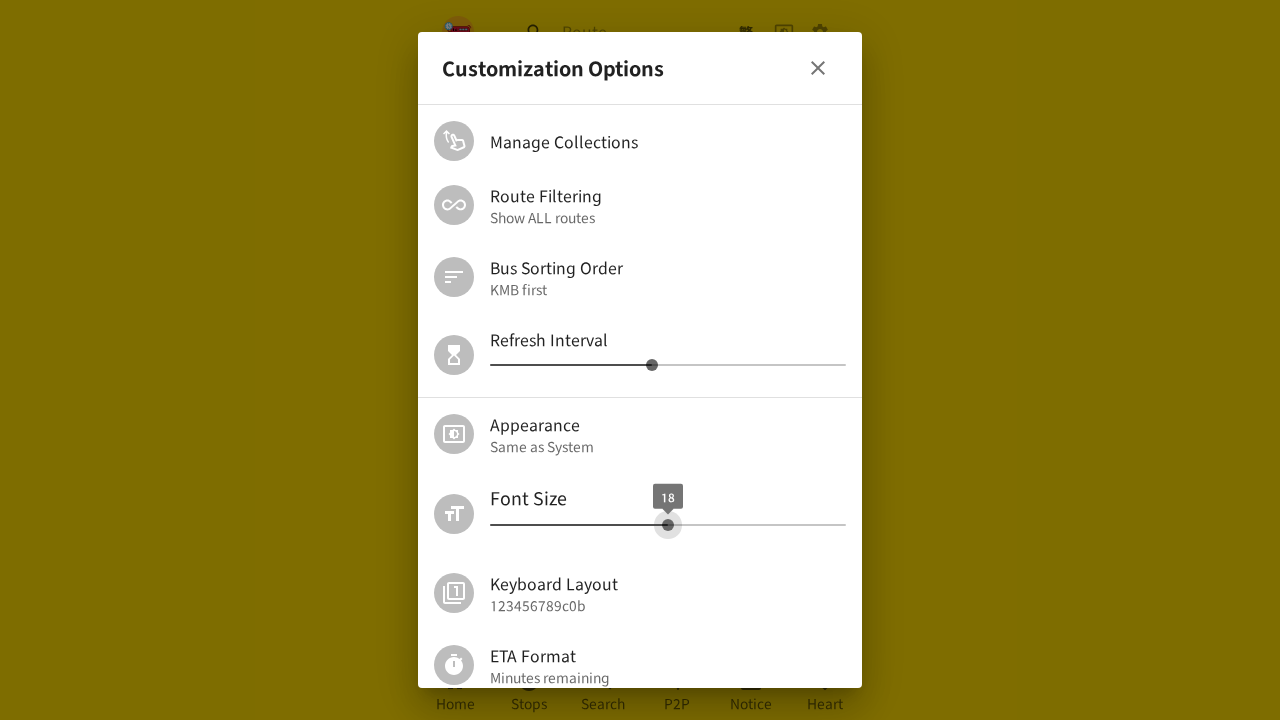

Pressed ArrowLeft to decrease font size towards minimum
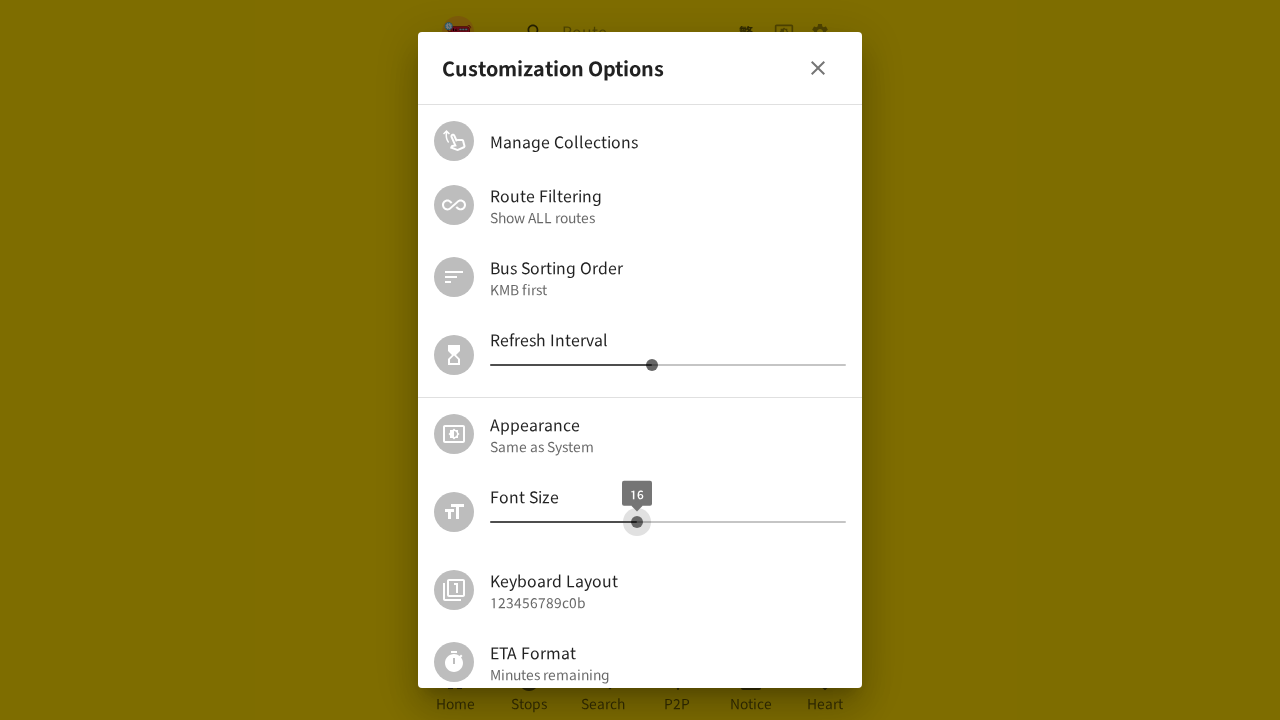

Pressed ArrowLeft to decrease font size towards minimum
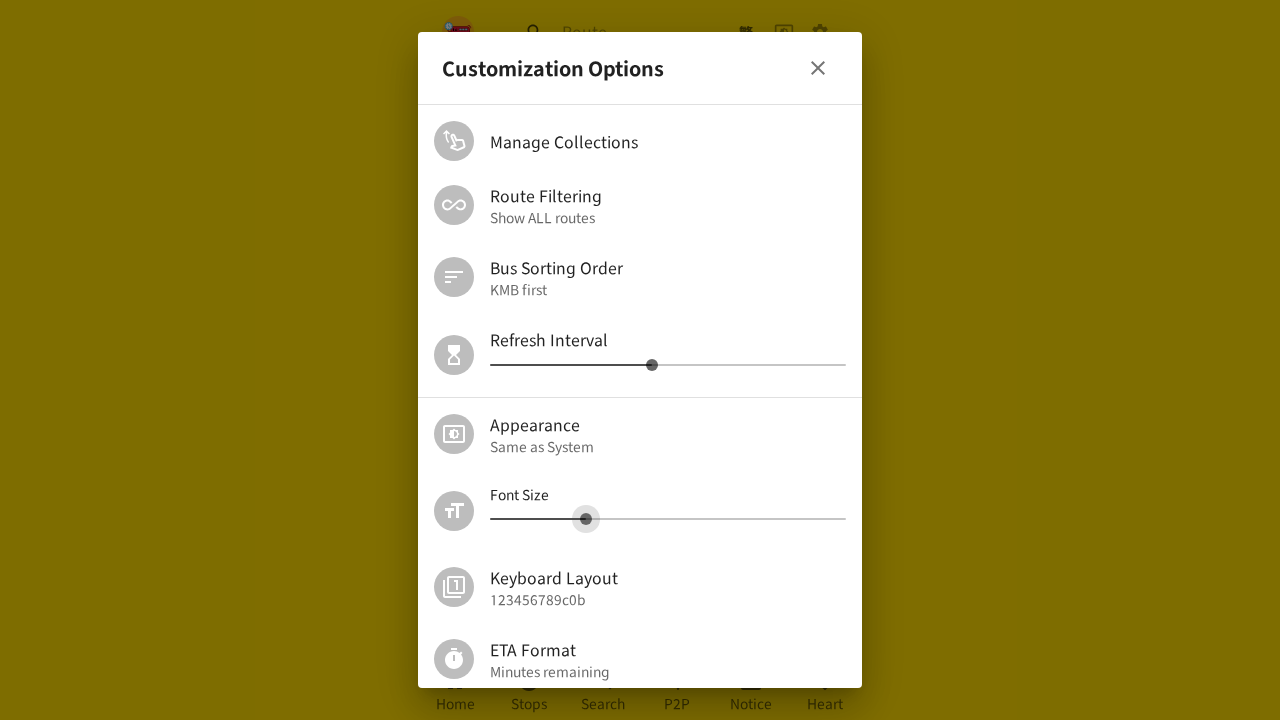

Pressed ArrowLeft to decrease font size towards minimum
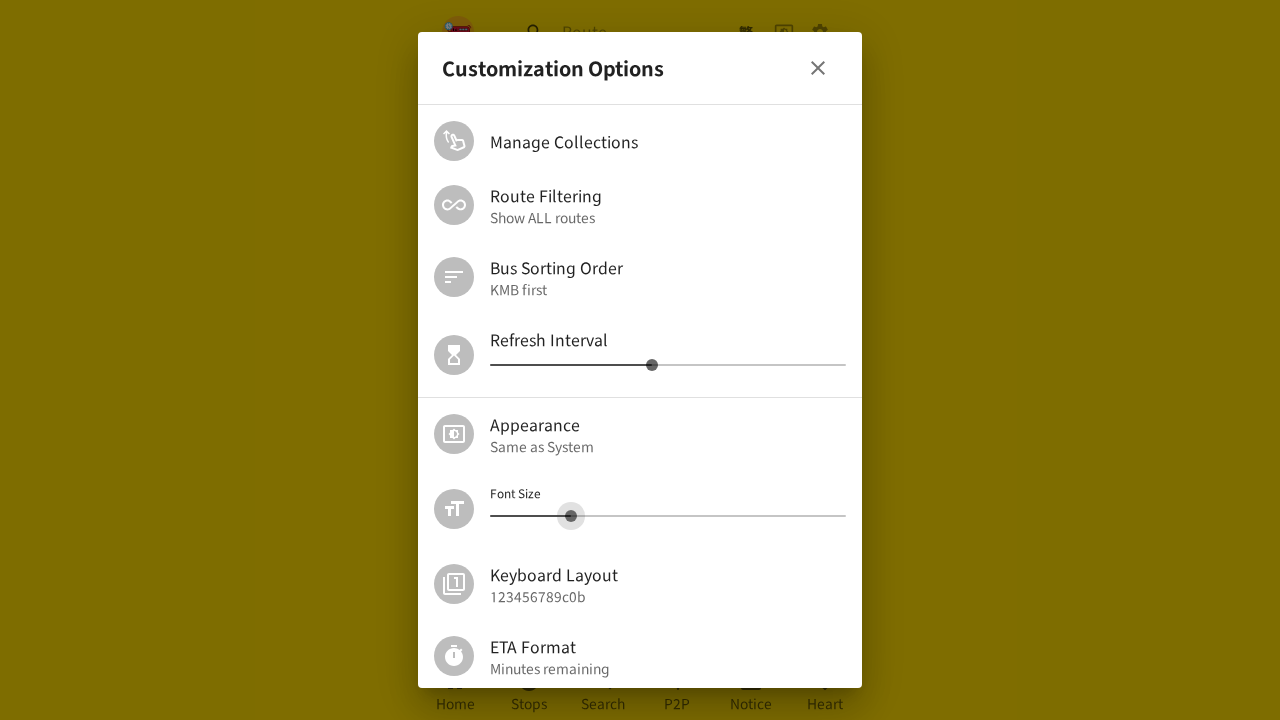

Pressed ArrowLeft to decrease font size towards minimum
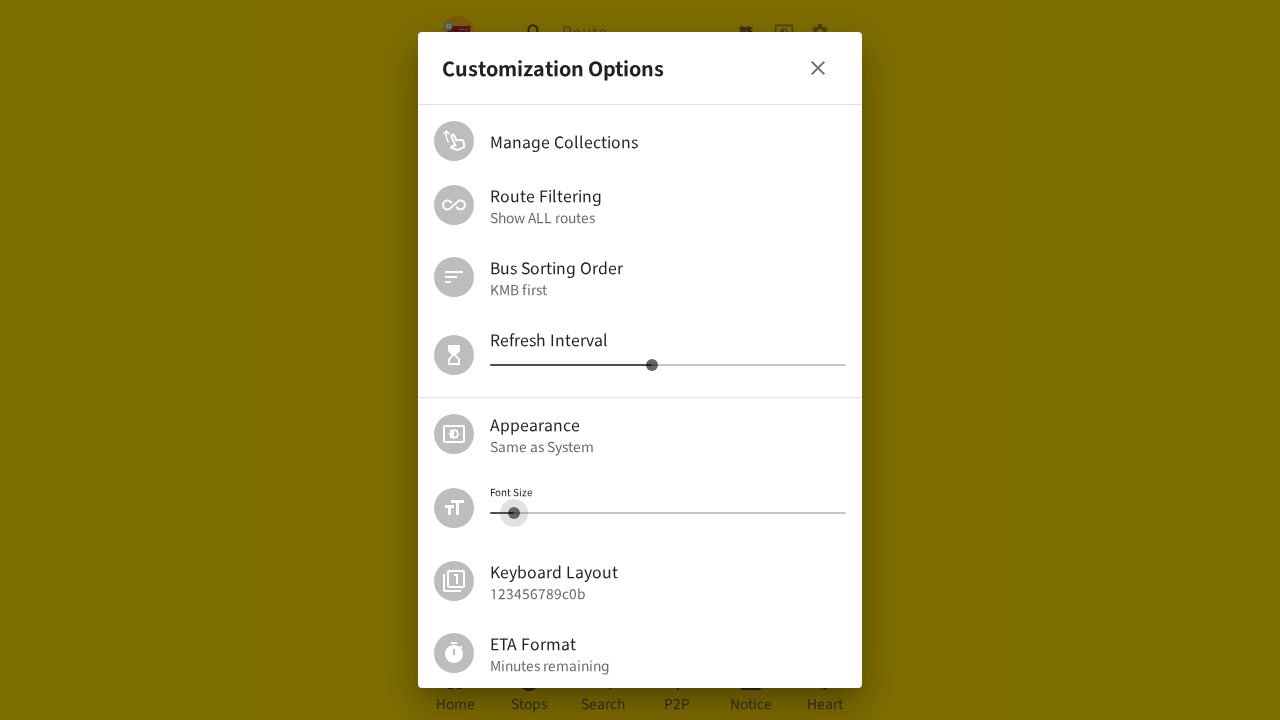

Pressed ArrowLeft to decrease font size towards minimum
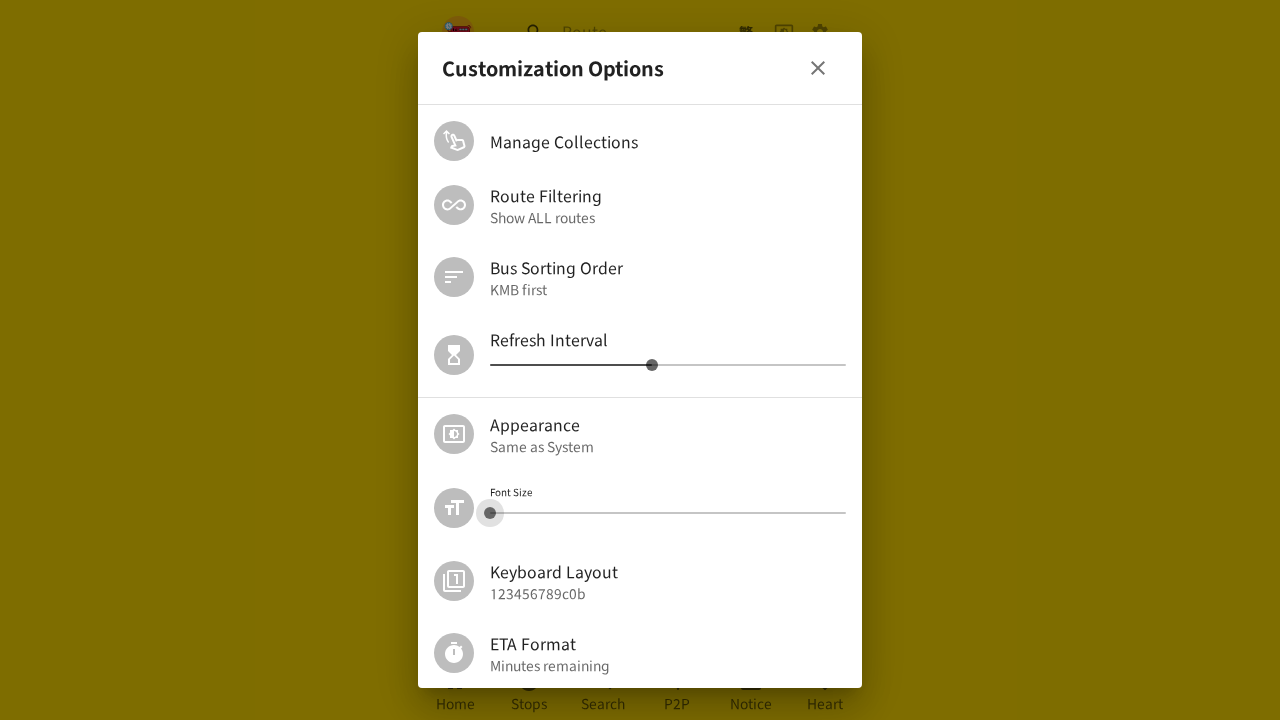

Font size element is now visible (minimum 10px reached)
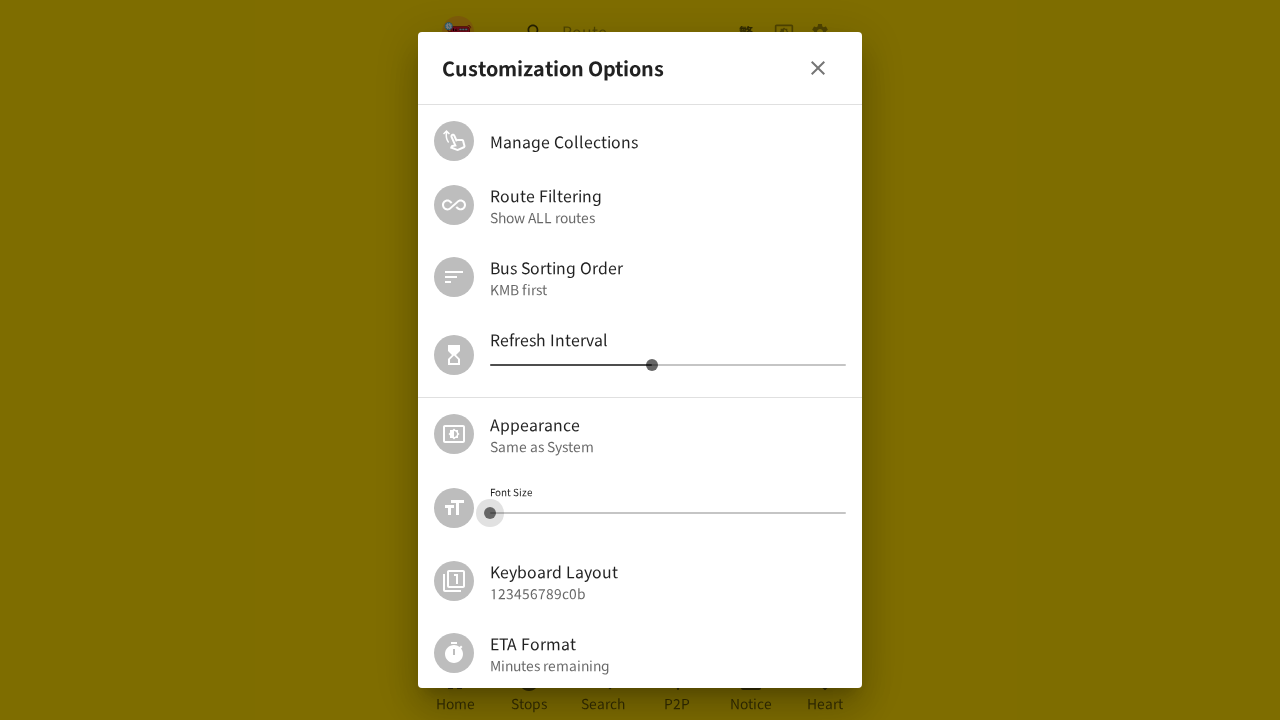

Navigated back from personal settings
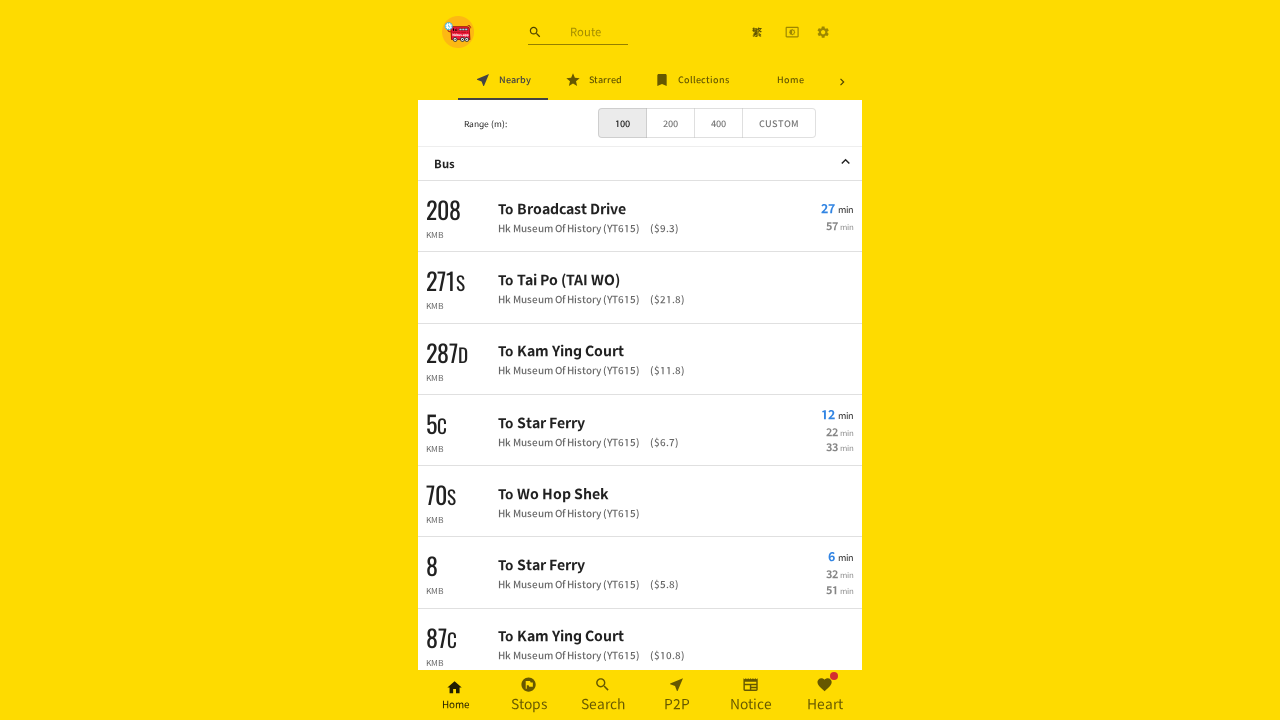

Waited 2 seconds after navigation
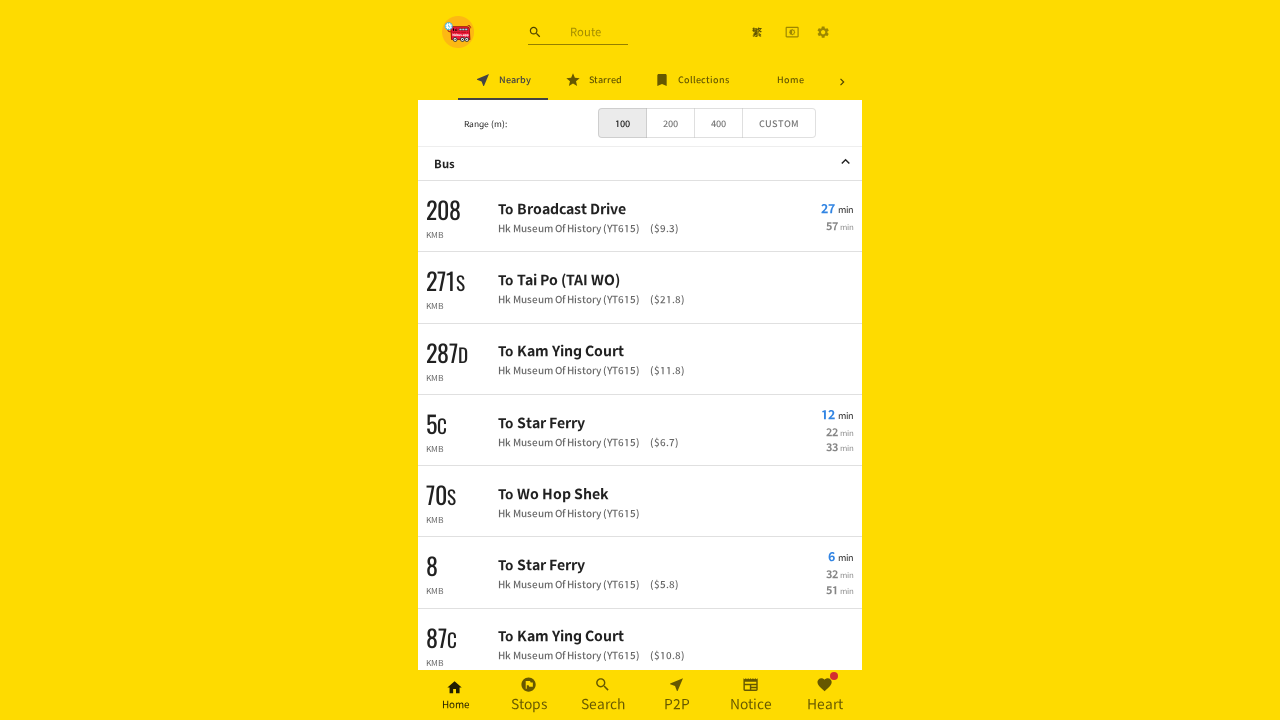

Clicked settings button again at (823, 32) on a.MuiButtonBase-root.MuiIconButton-root
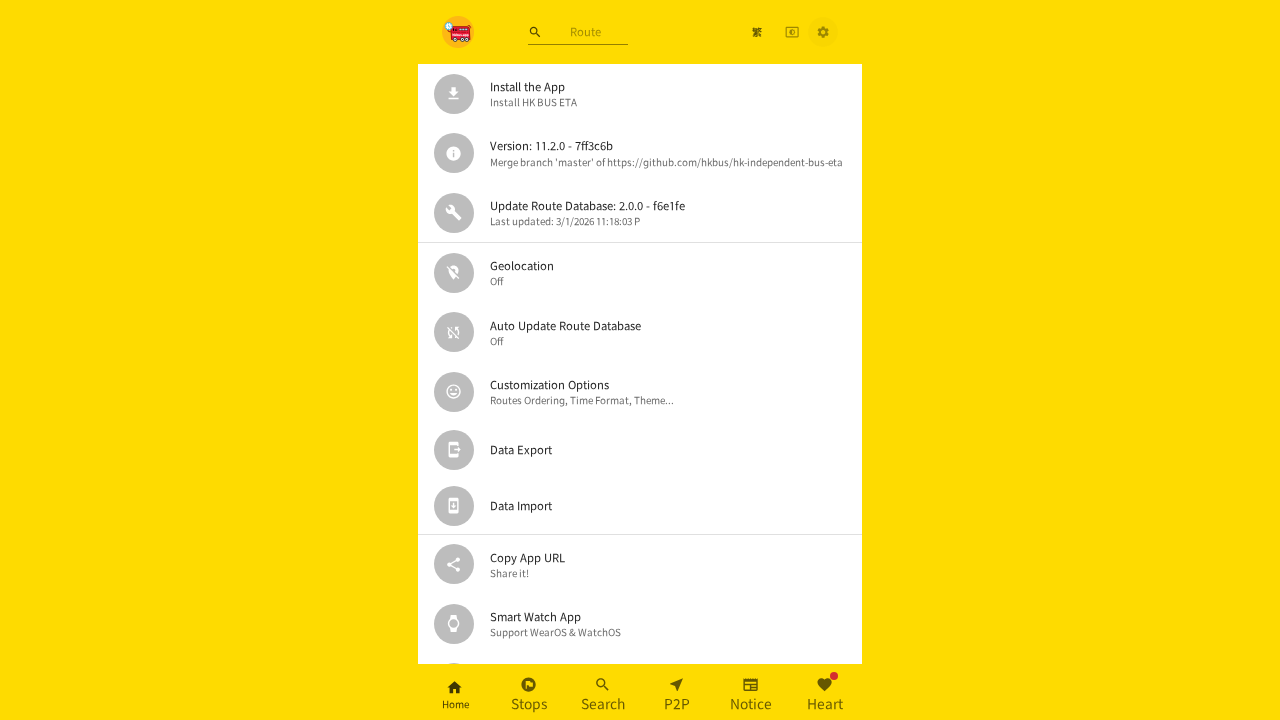

Clicked personal settings option again at (640, 392) on xpath=//*[@id='root']/div/div[2]/div/ul/div[6]
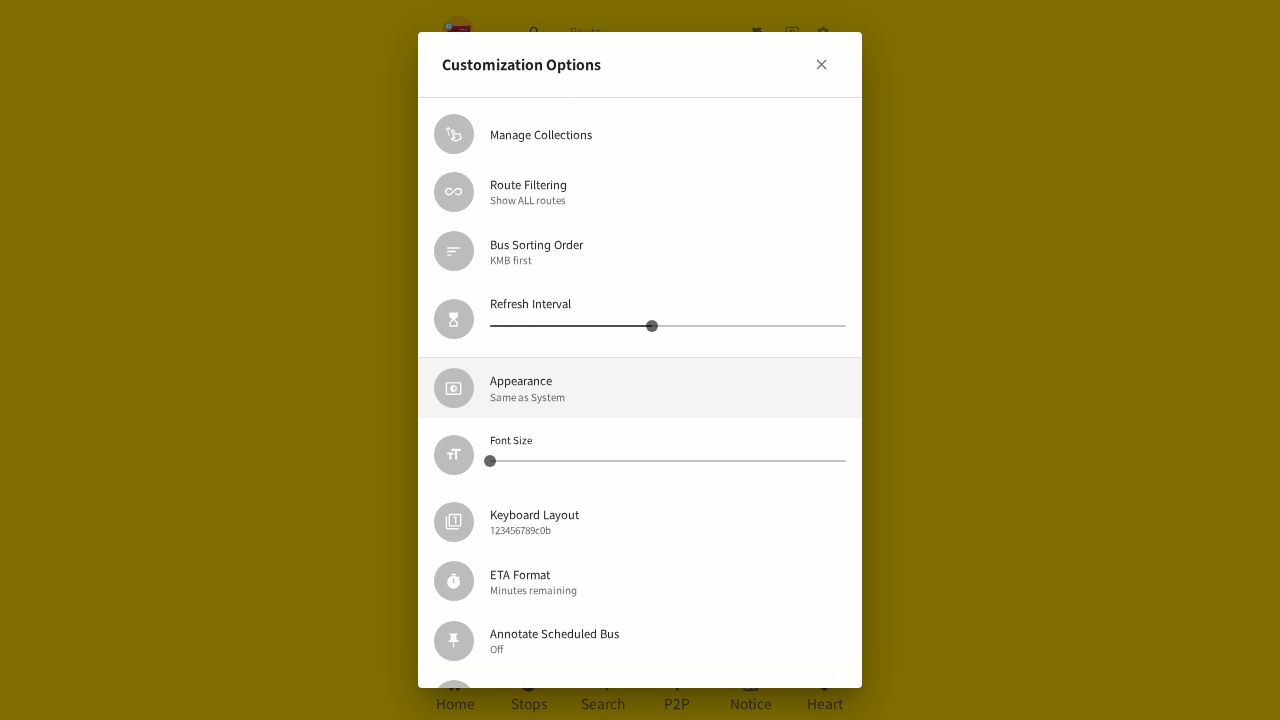

Clicked on font size slider again at (668, 461) on (//span[contains(@class,'MuiSlider-root MuiSlider-colorPrimary')])[2]
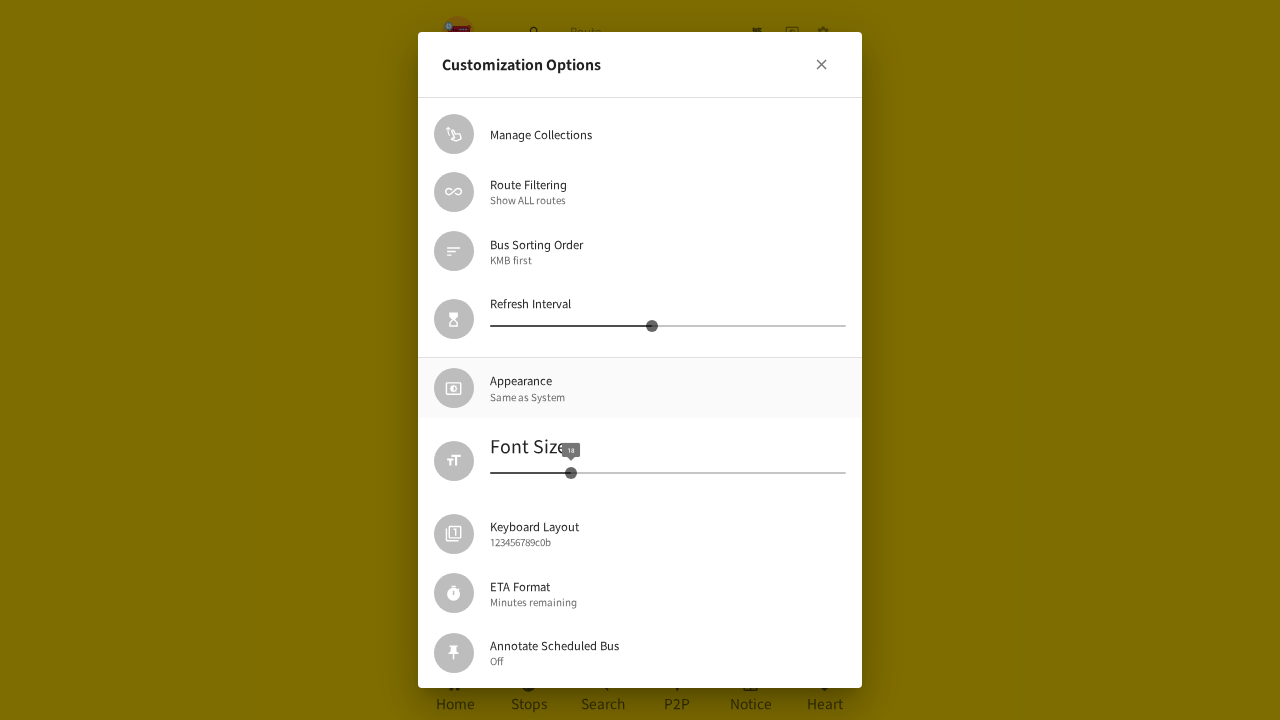

Pressed ArrowRight to increase font size towards maximum
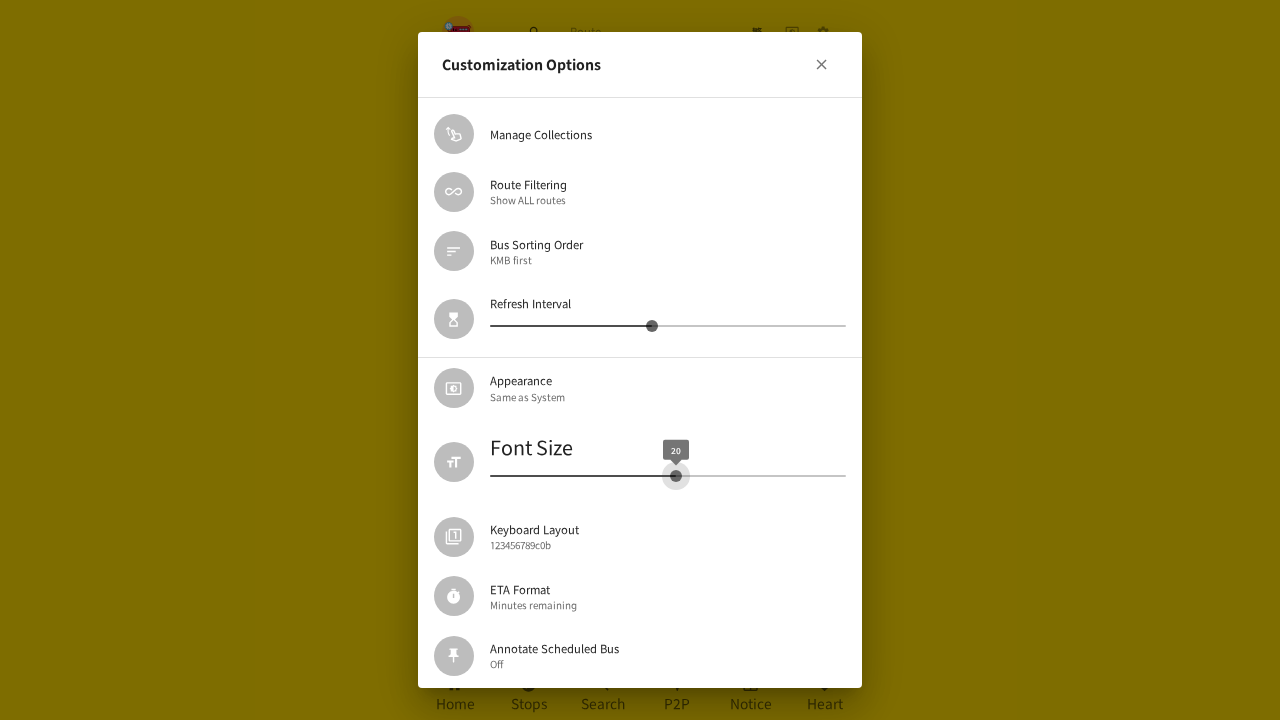

Pressed ArrowRight to increase font size towards maximum
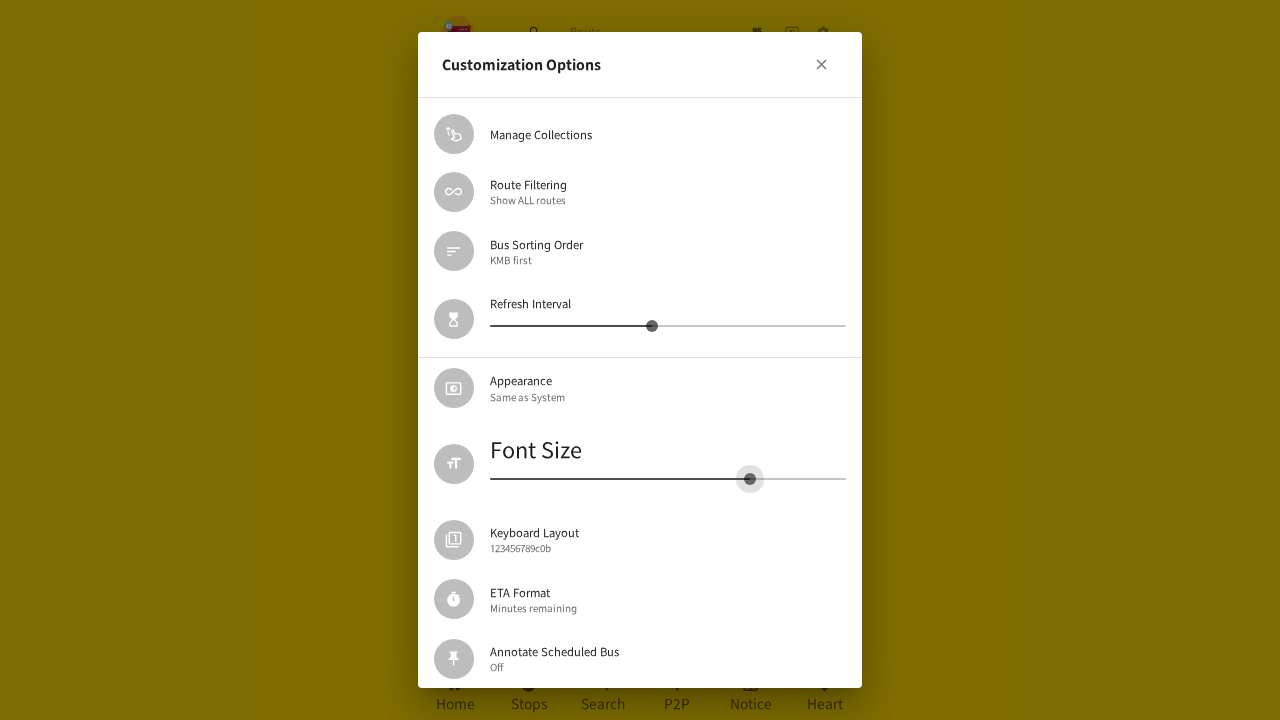

Pressed ArrowRight to increase font size towards maximum
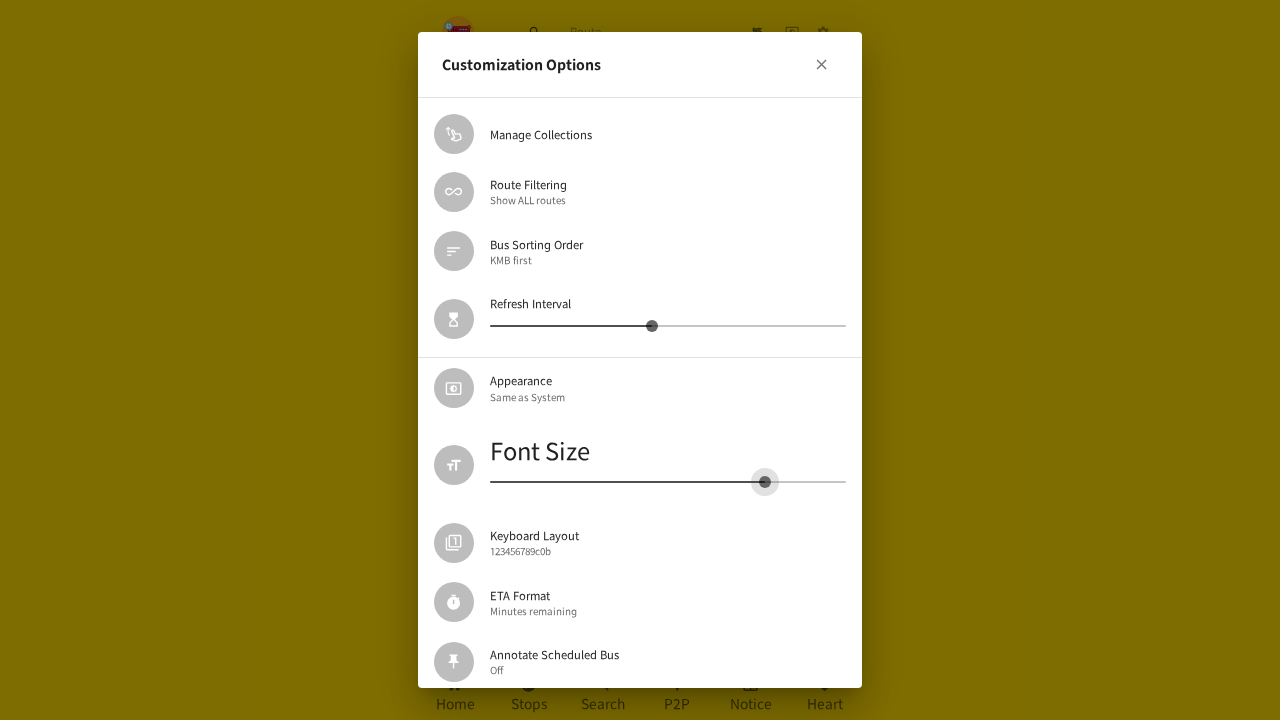

Pressed ArrowRight to increase font size towards maximum
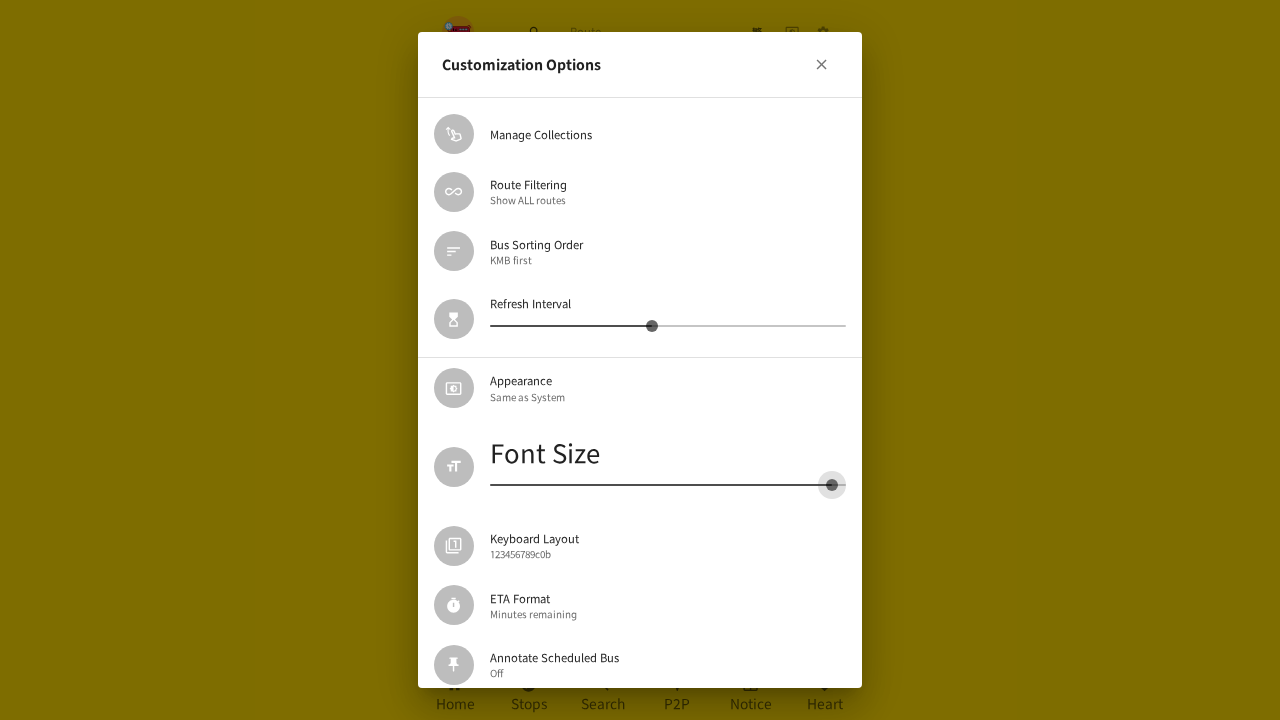

Font size element is visible (maximum 26px reached)
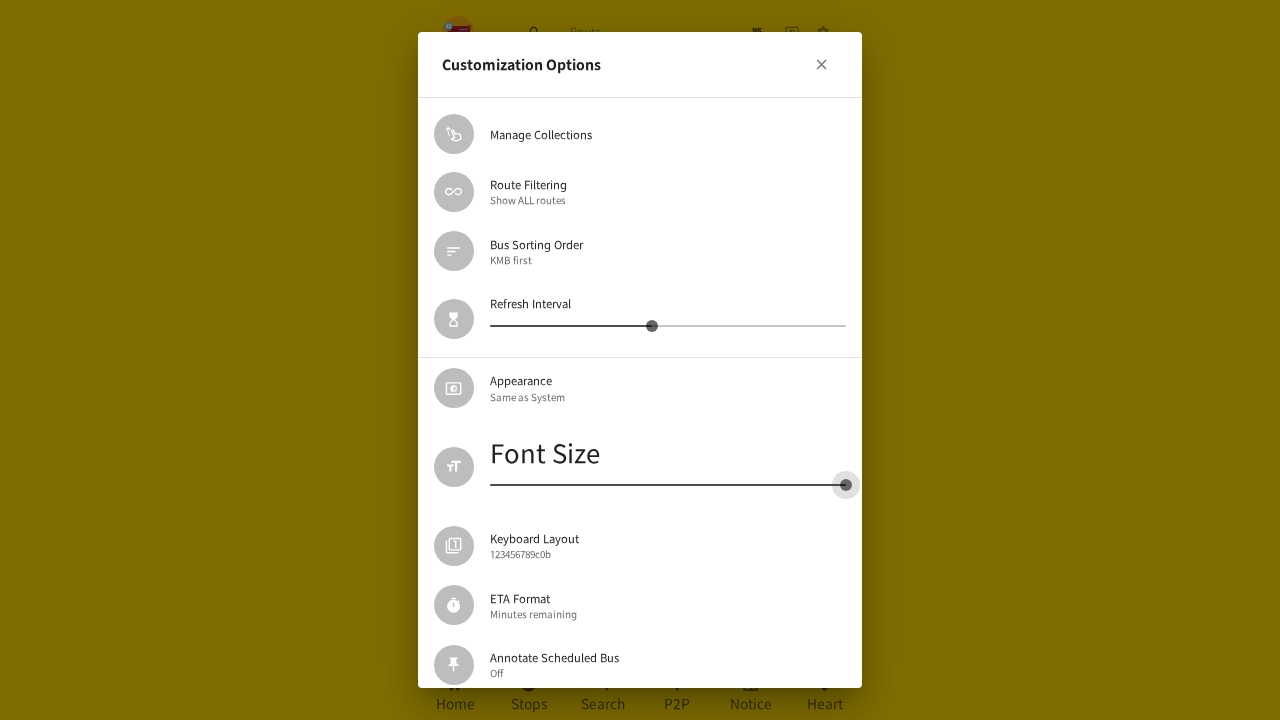

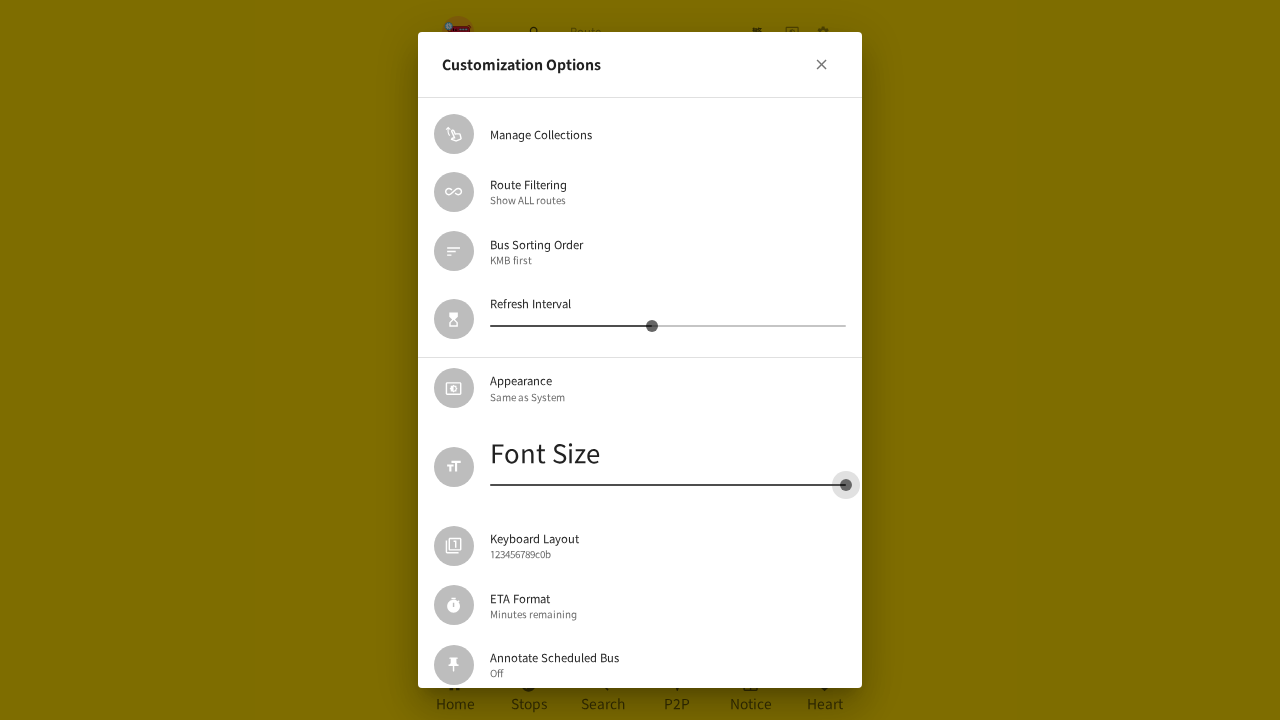